Tests drag and drop functionality by dragging element A to element B's position

Starting URL: https://the-internet.herokuapp.com/drag_and_drop

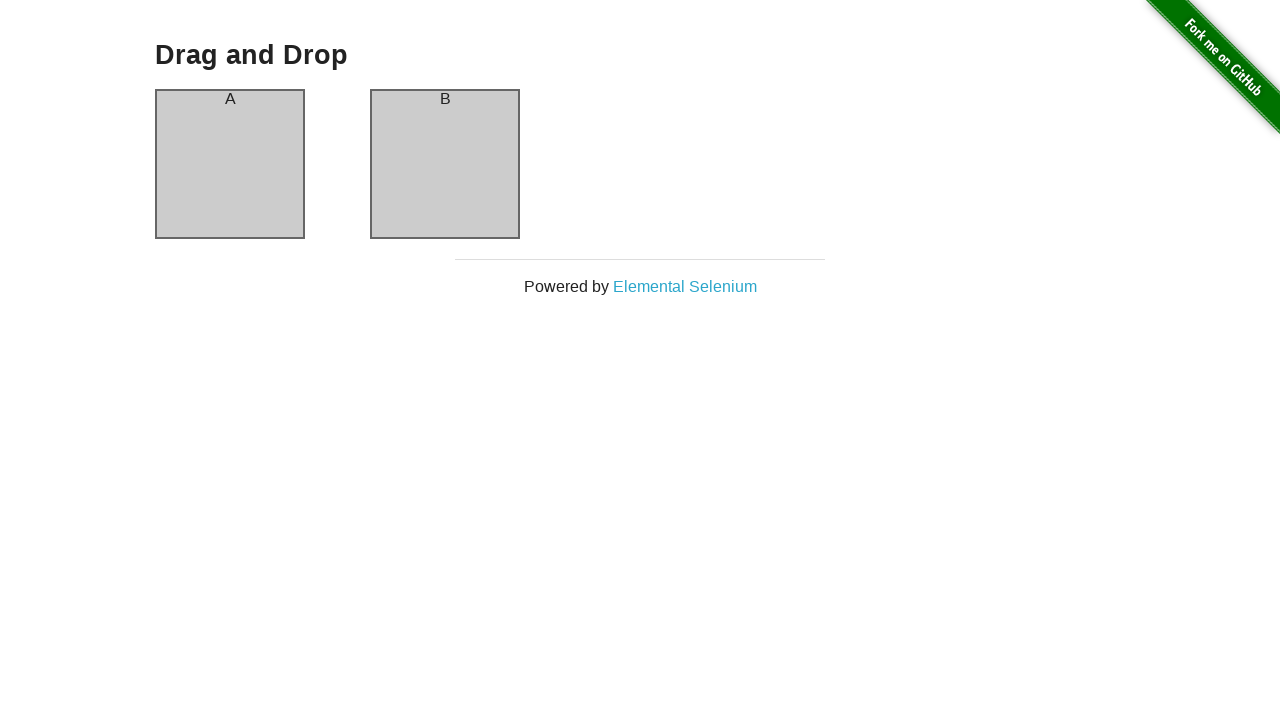

Located source element (column A)
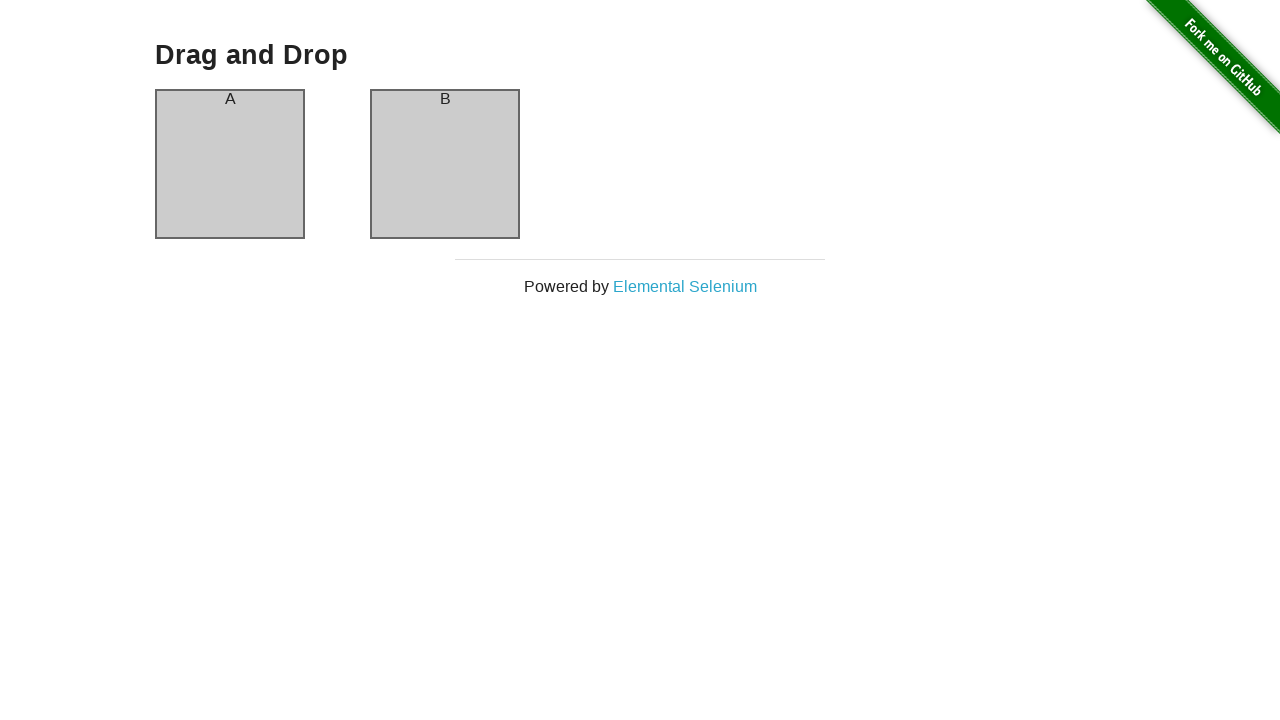

Located target element (column B)
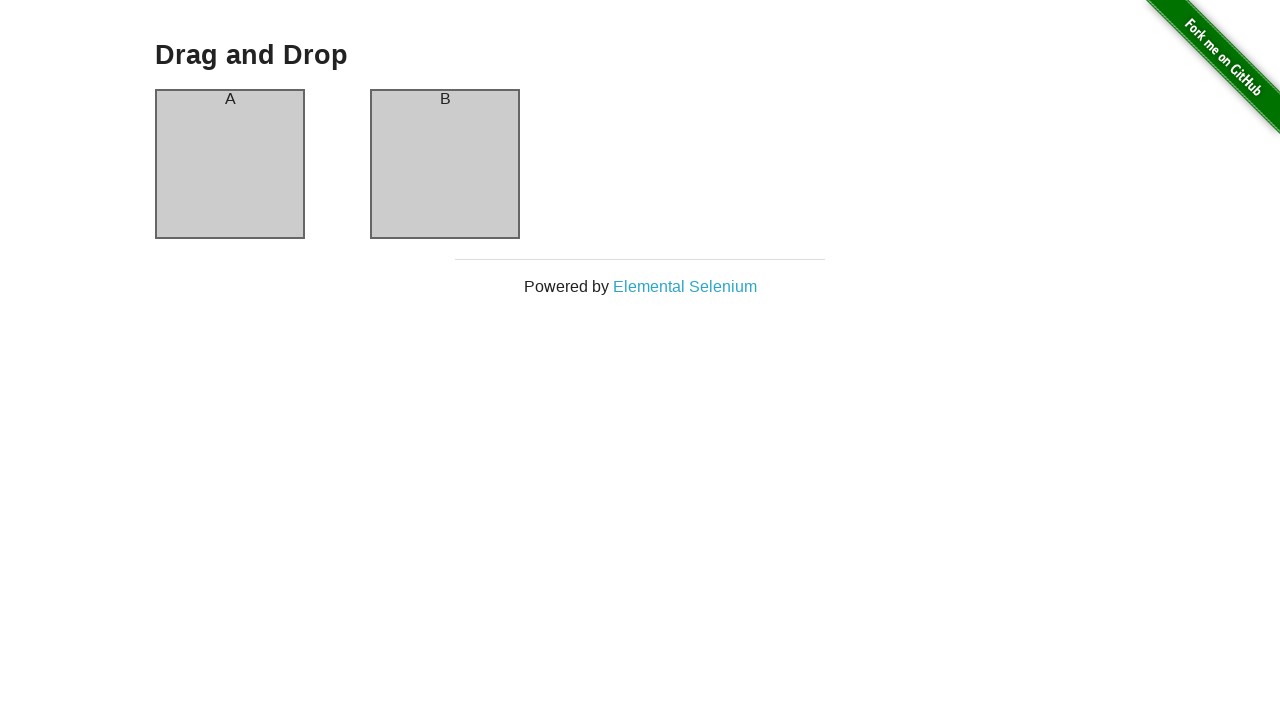

Dragged column A to column B position at (445, 164)
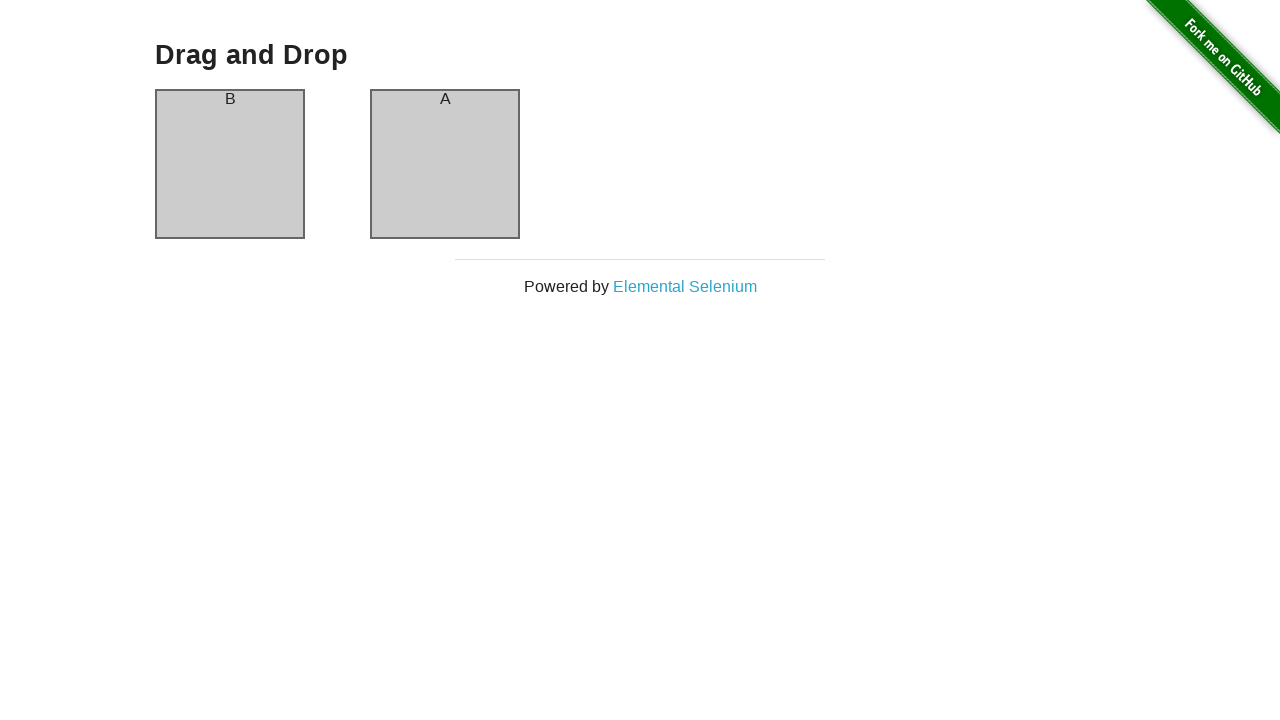

Located header element of column A
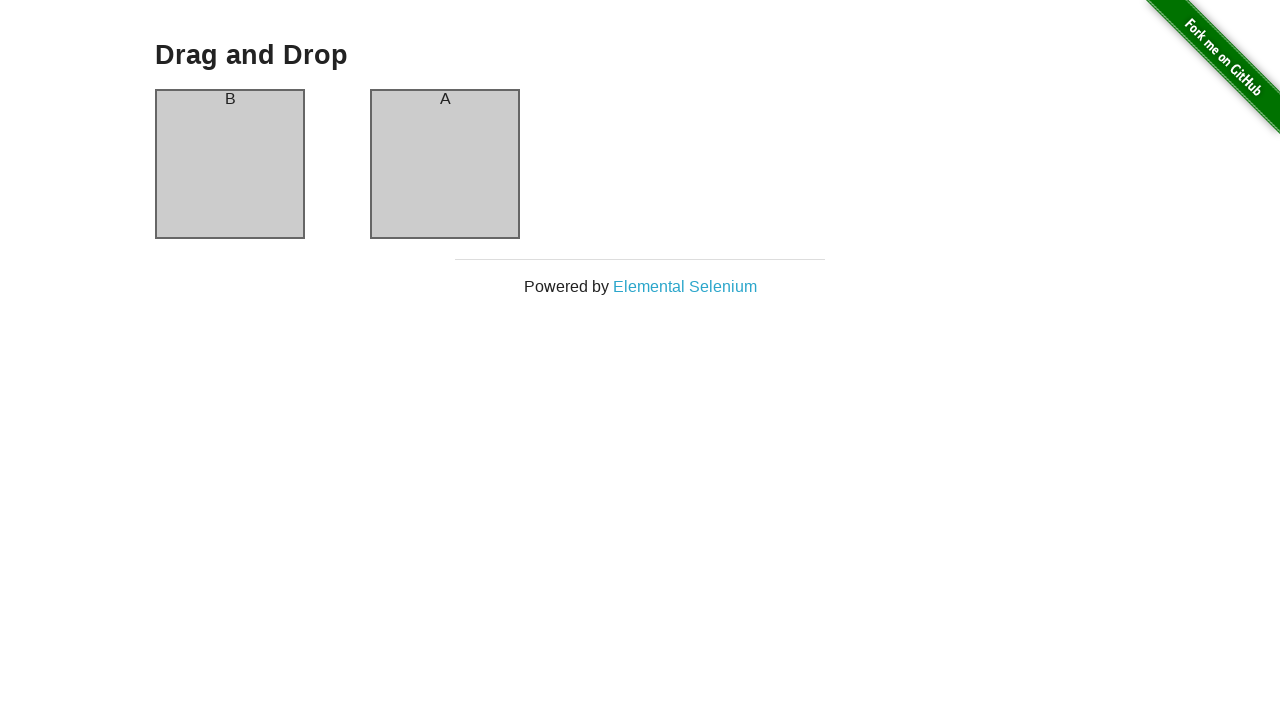

Verified drag and drop was successful - header text is now 'B'
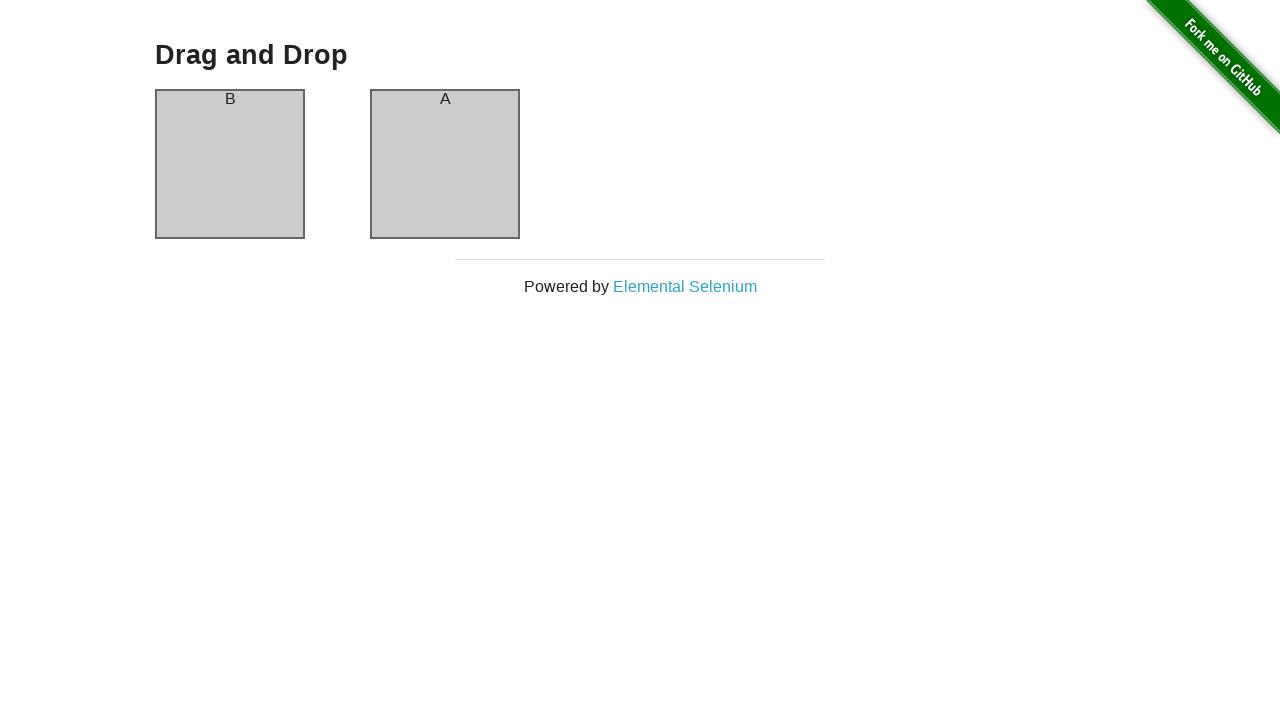

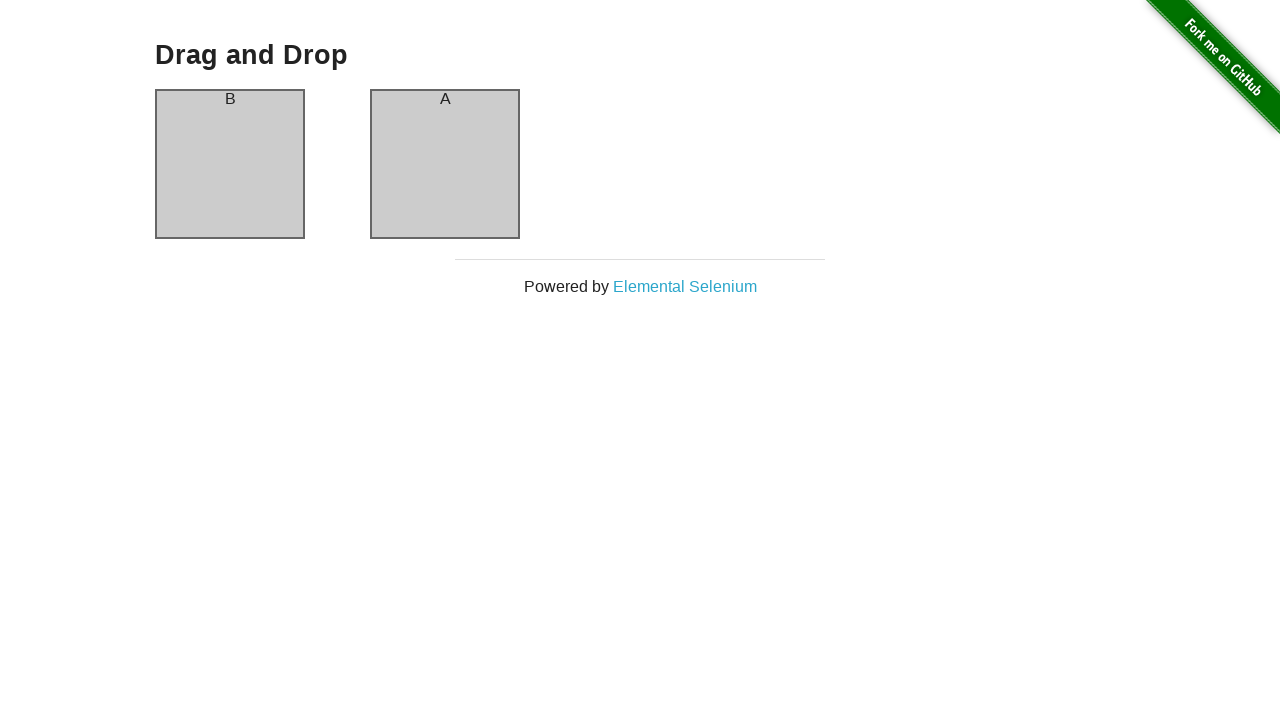